Tests interaction with an iframe by clicking into a text editor, selecting and deleting existing text, then typing new content

Starting URL: https://the-internet.herokuapp.com/iframe

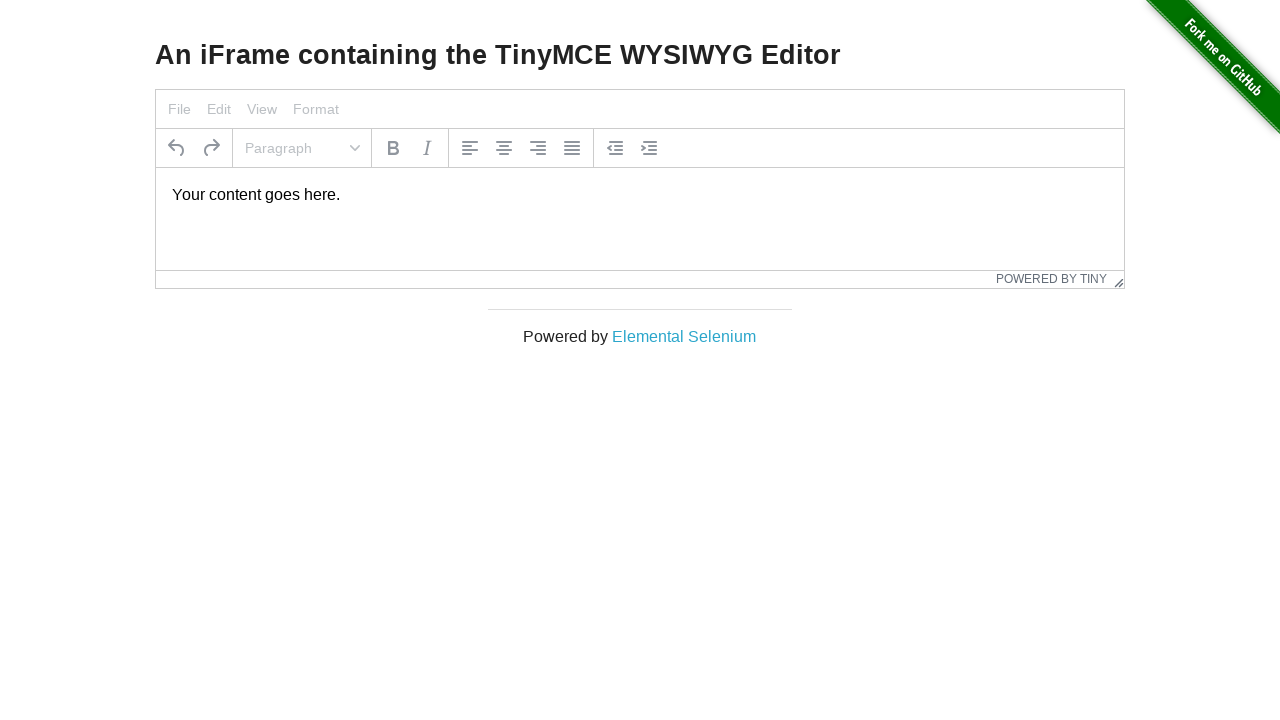

Located iframe editor element
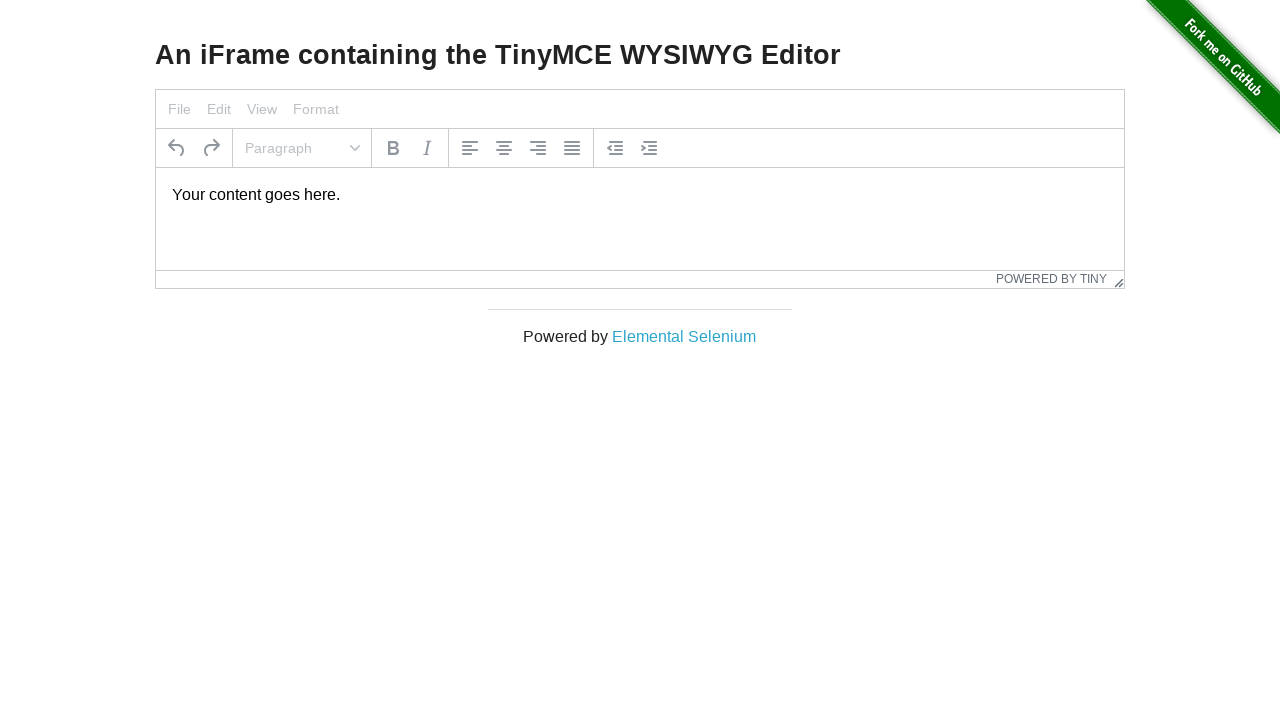

Clicked inside the iframe text editor at (640, 195) on #mce_0_ifr >> internal:control=enter-frame >> html
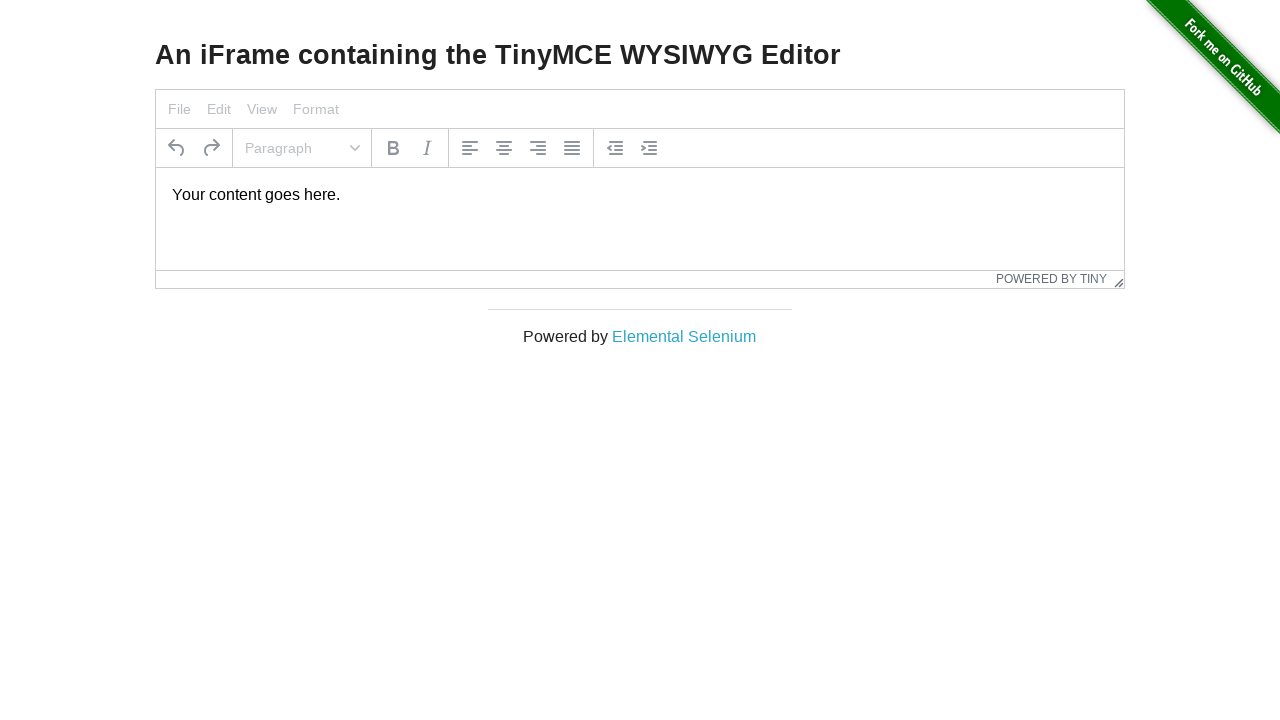

Selected all text in the iframe editor on #mce_0_ifr >> internal:control=enter-frame >> html
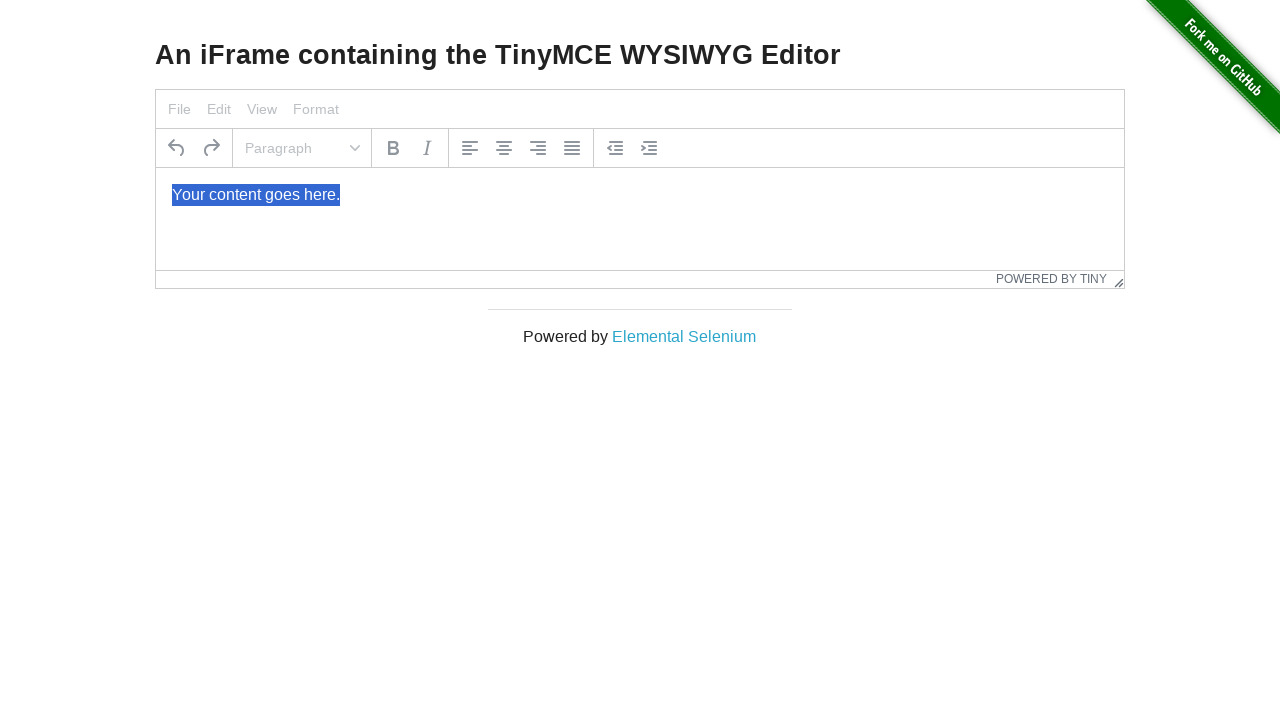

Deleted the selected text on #mce_0_ifr >> internal:control=enter-frame >> html
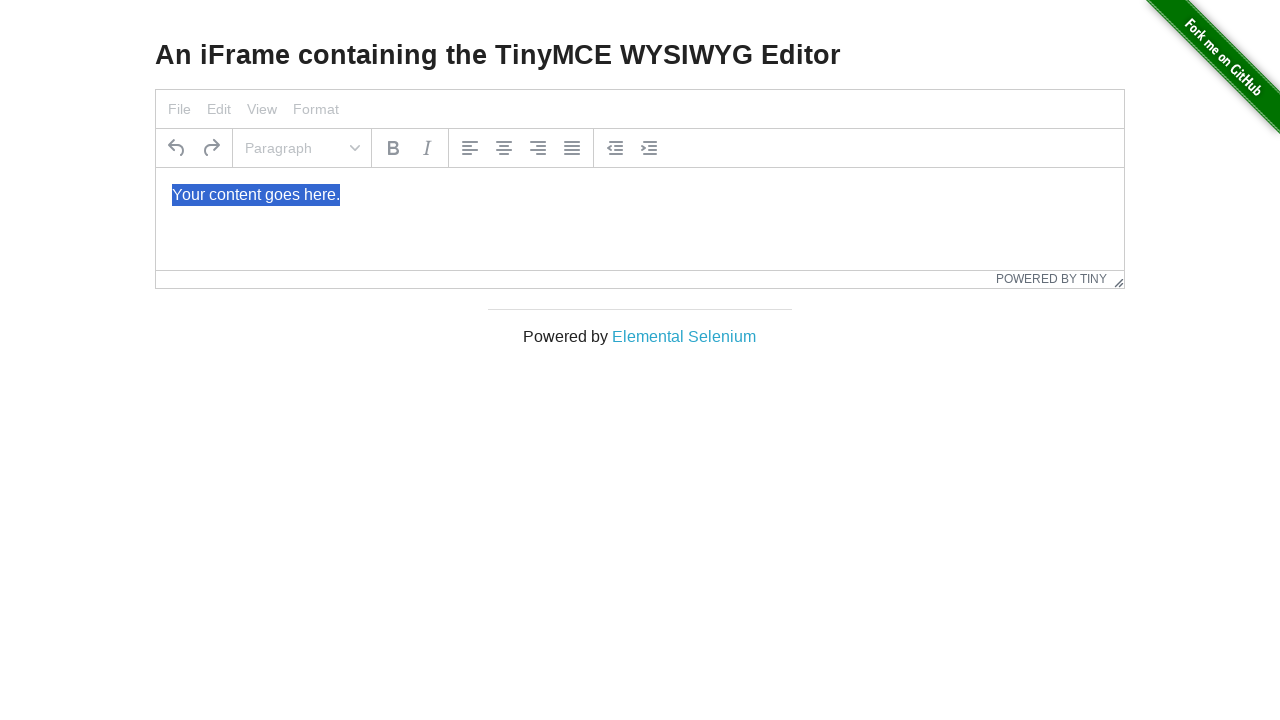

Typed new text into the iframe editor on #mce_0_ifr >> internal:control=enter-frame >> html
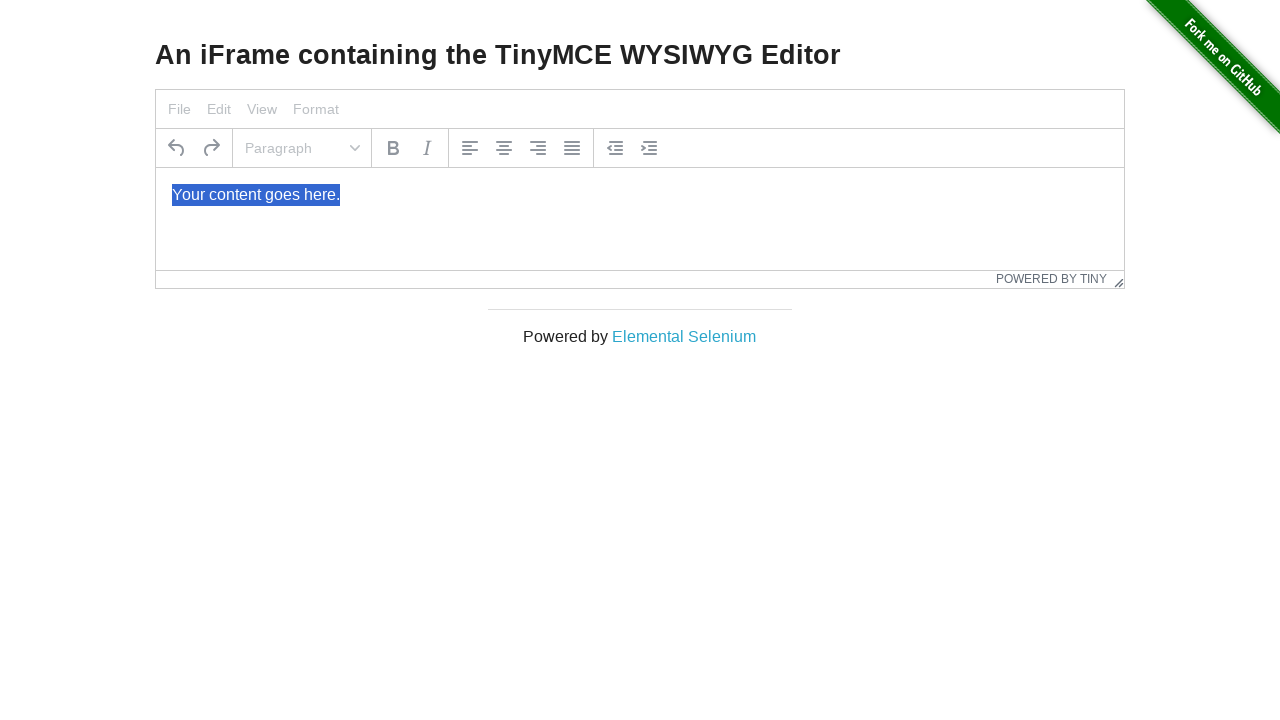

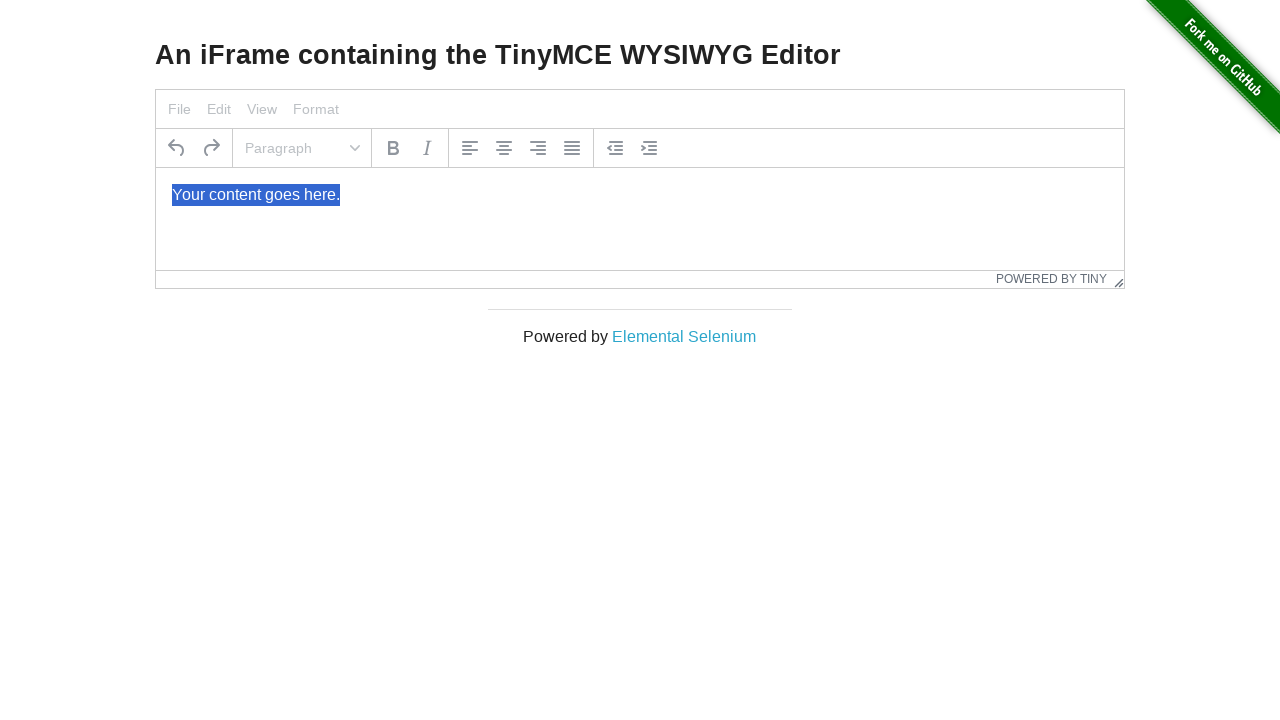